Tests Playwright's relative locator functionality (left-of, right-of, above, below, near) on a practice page by selecting user checkboxes and retrieving related element content based on spatial relationships.

Starting URL: https://selectorshub.com/xpath-practice-page/

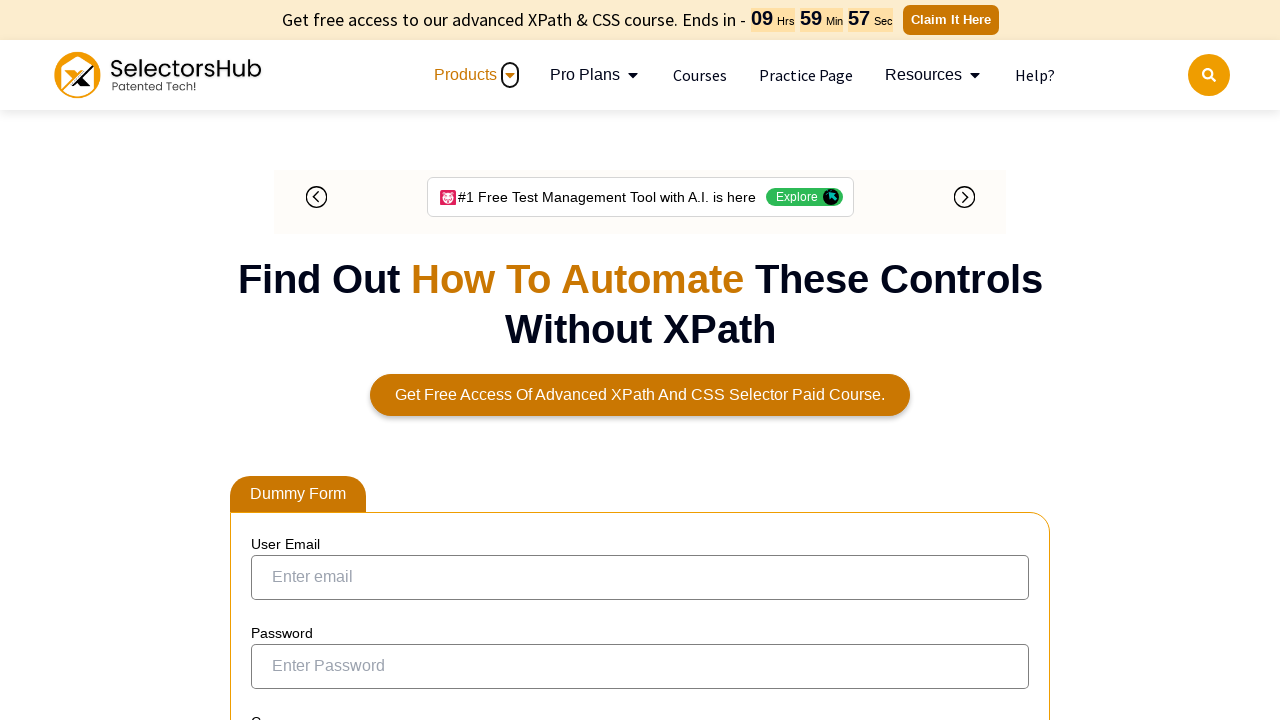

Clicked checkbox to the left of 'Joe.Root' at (274, 353) on input[type='checkbox']:left-of(:text('Joe.Root')) >> nth=0
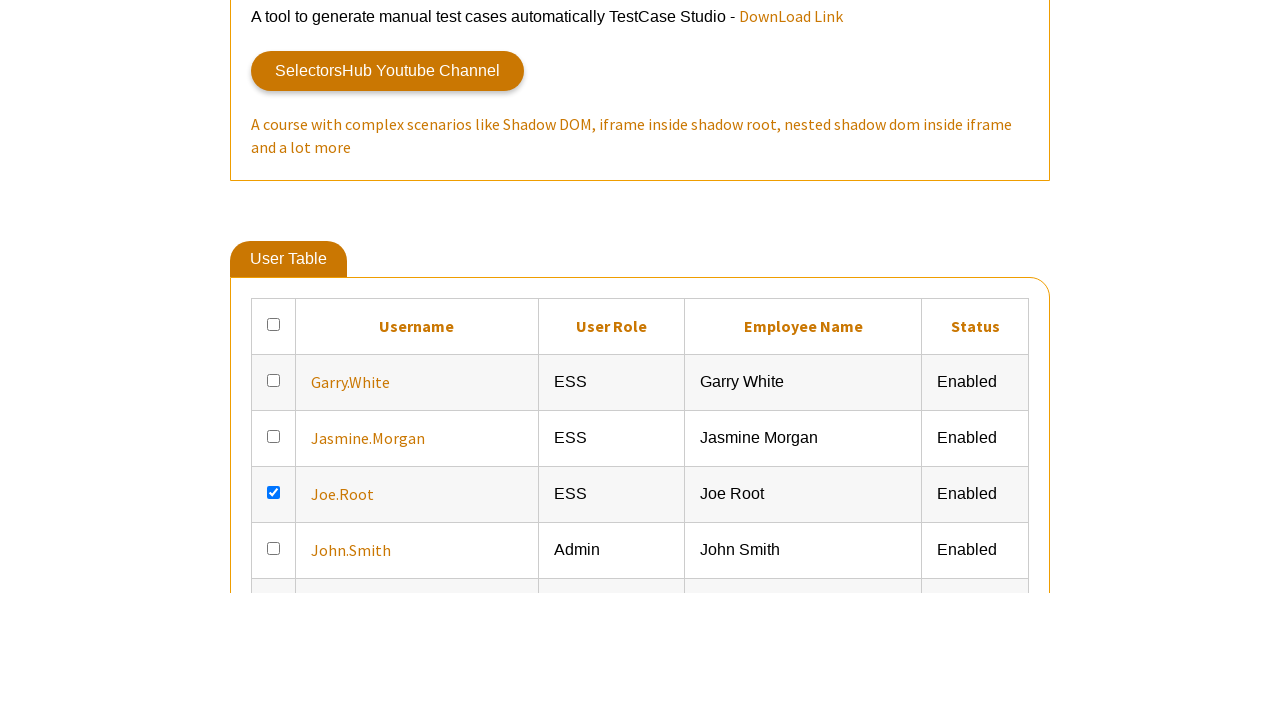

Selected user 'Joe.Root' by clicking checkbox to its left at (274, 714) on input[type='checkbox']:left-of(:text('Joe.Root')) >> nth=0
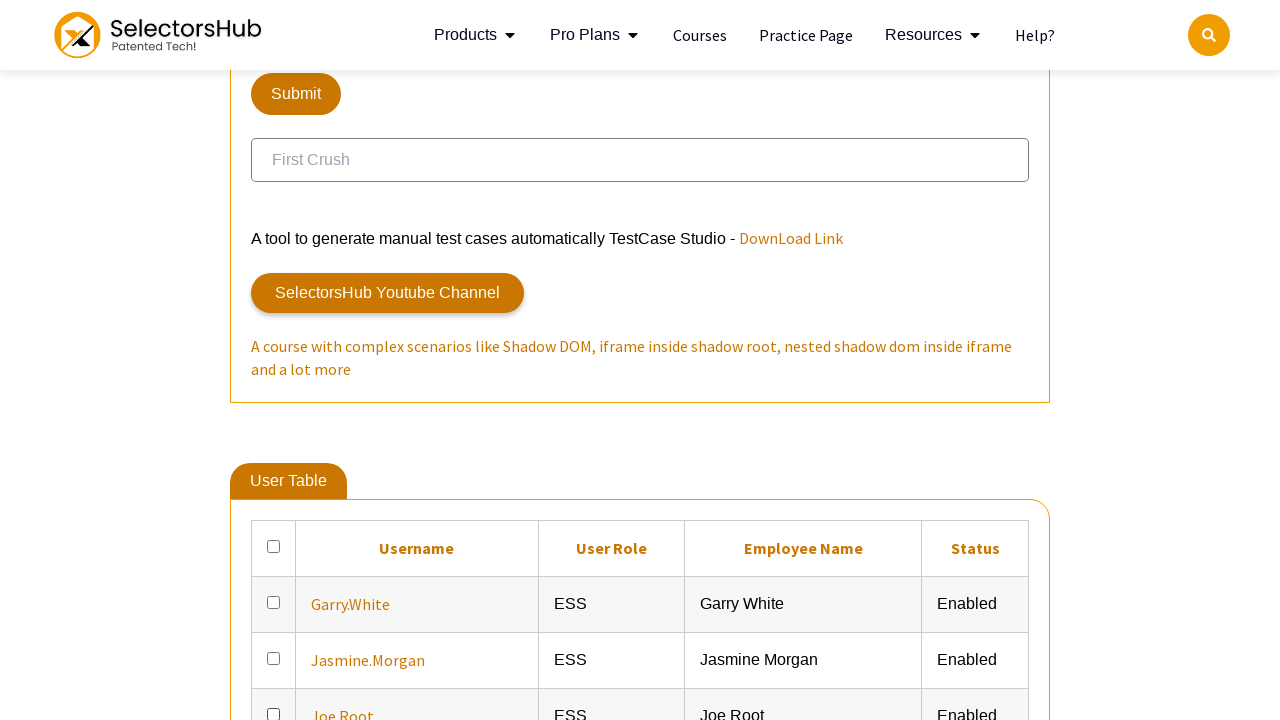

Selected user 'Jasmine.Morgan' by clicking checkbox to its left at (274, 658) on input[type='checkbox']:left-of(:text('Jasmine.Morgan')) >> nth=0
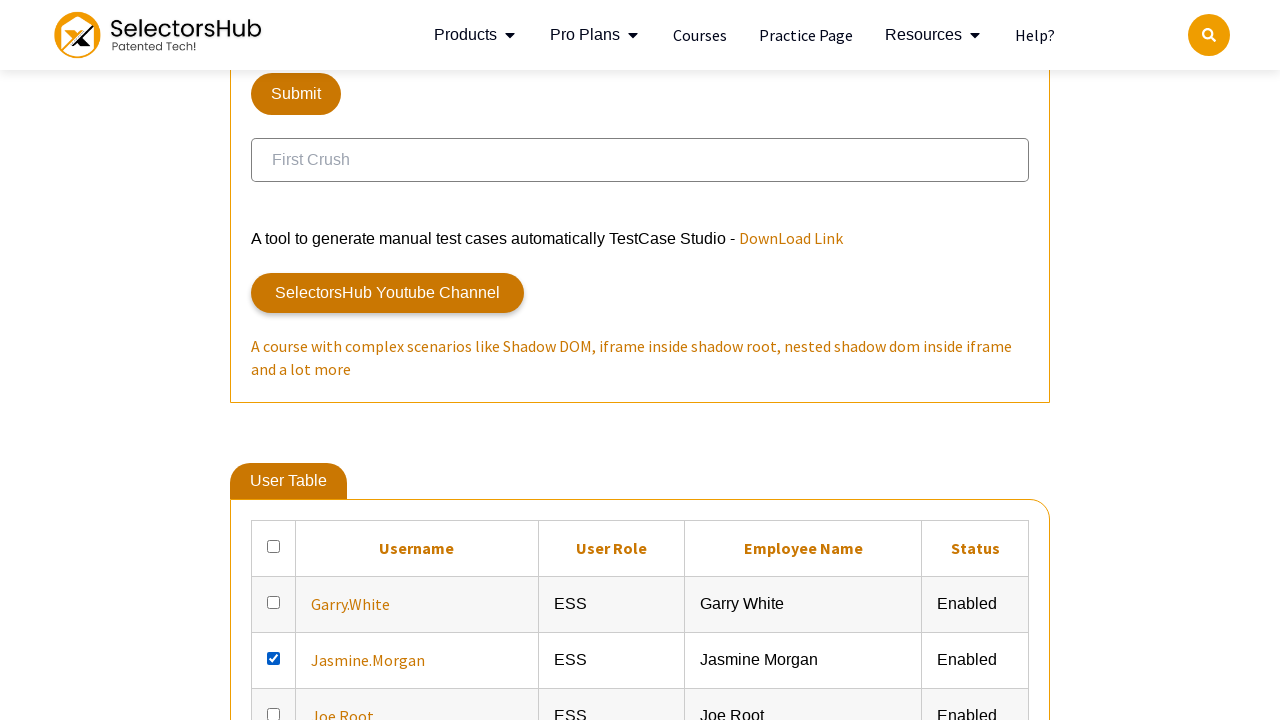

Retrieved user role to the right of 'Joe.Root'
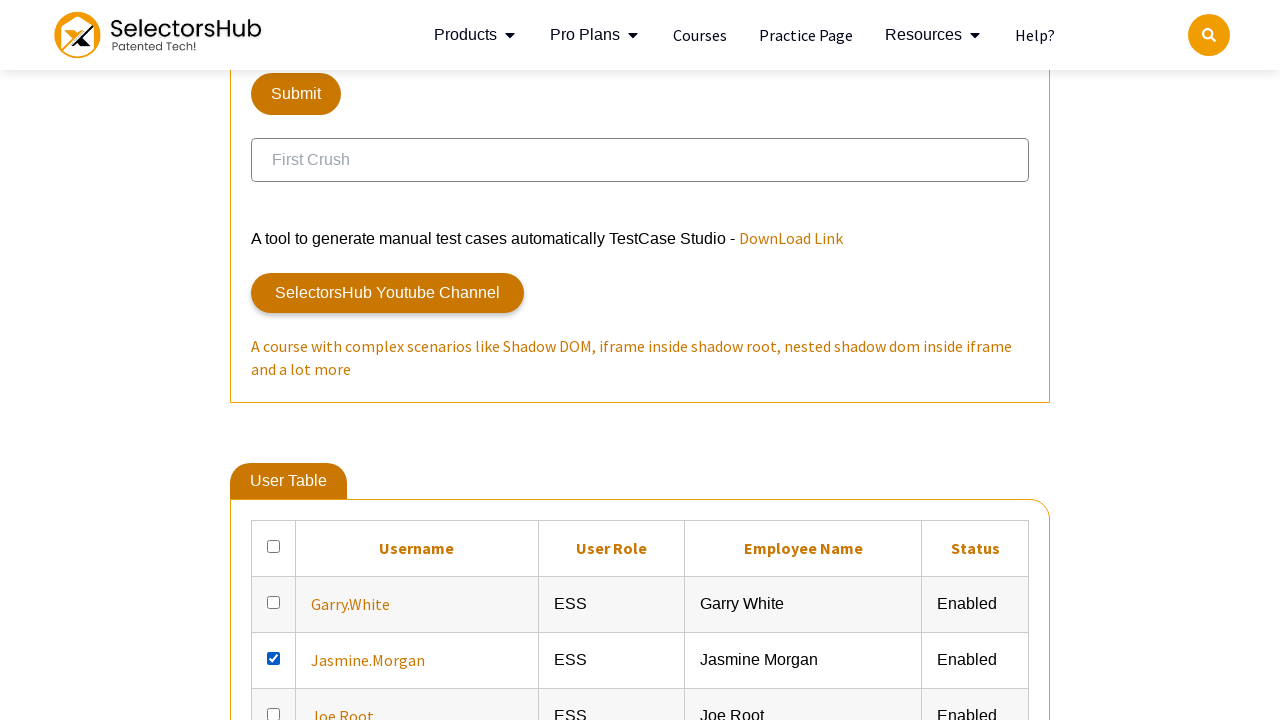

Retrieved user element above 'Joe.Root'
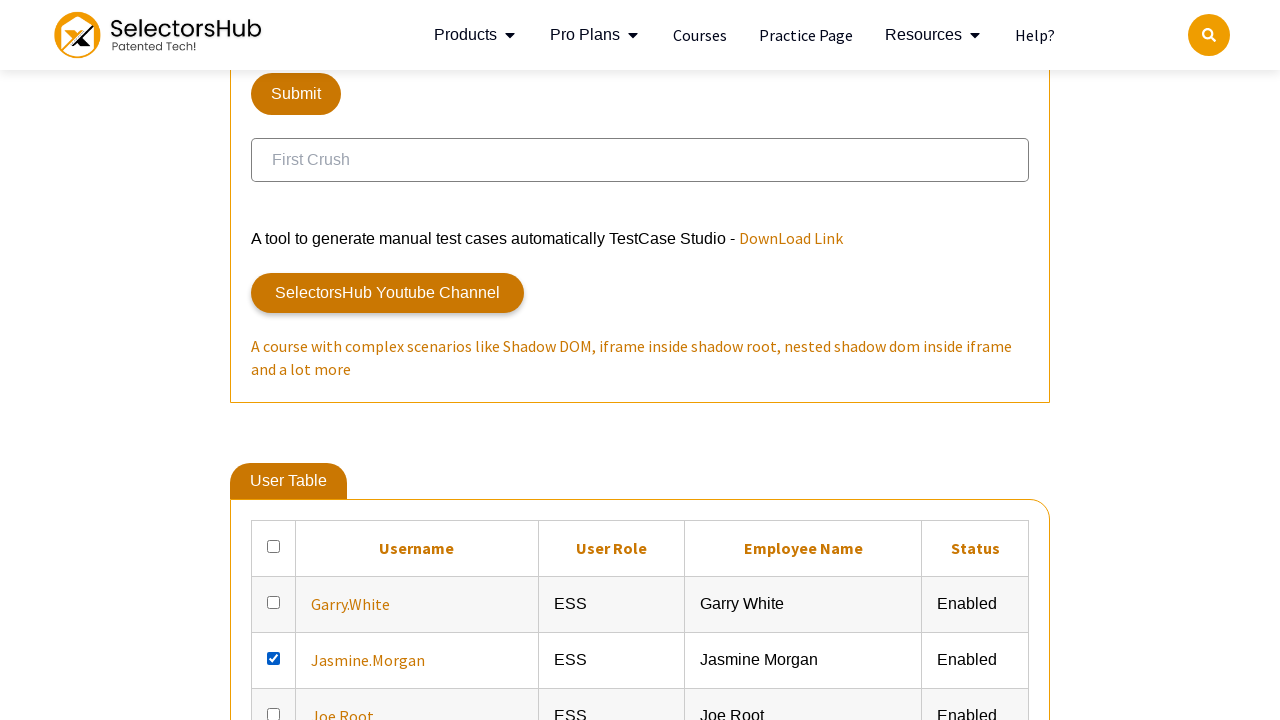

Retrieved user element below 'Joe.Root'
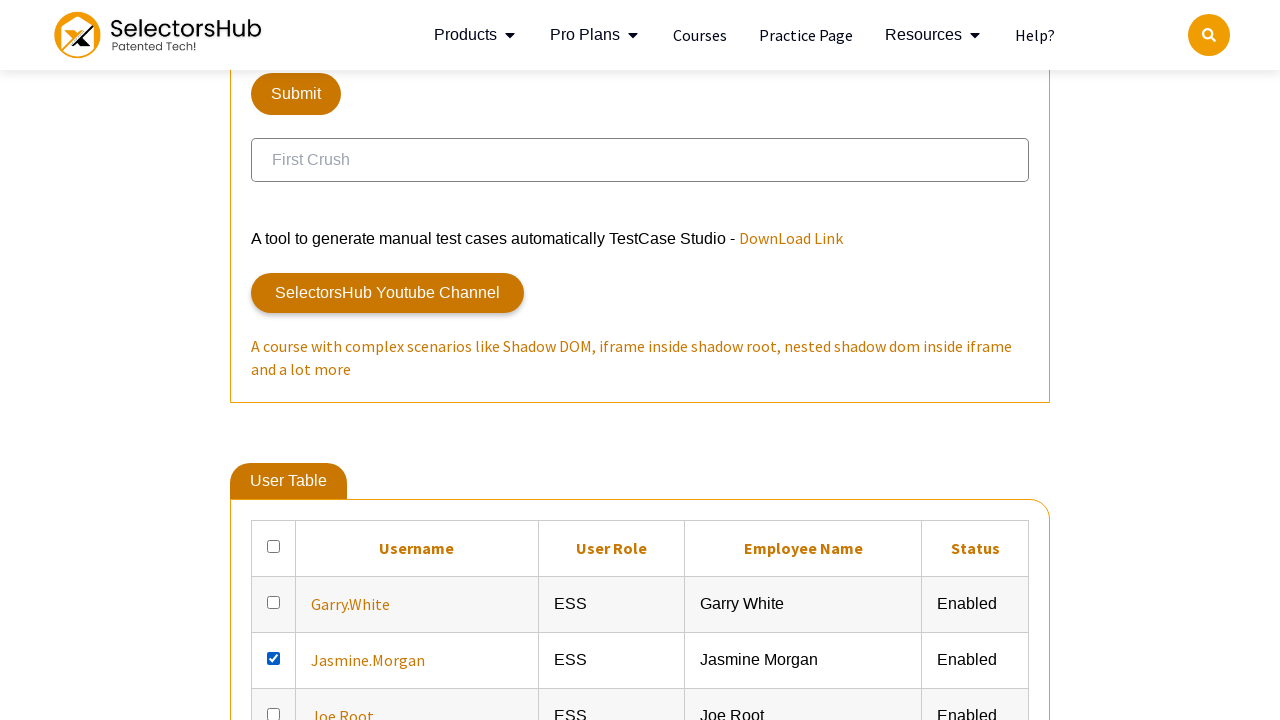

Waited for elements near 'Joe.Root' (within 400px) to be available
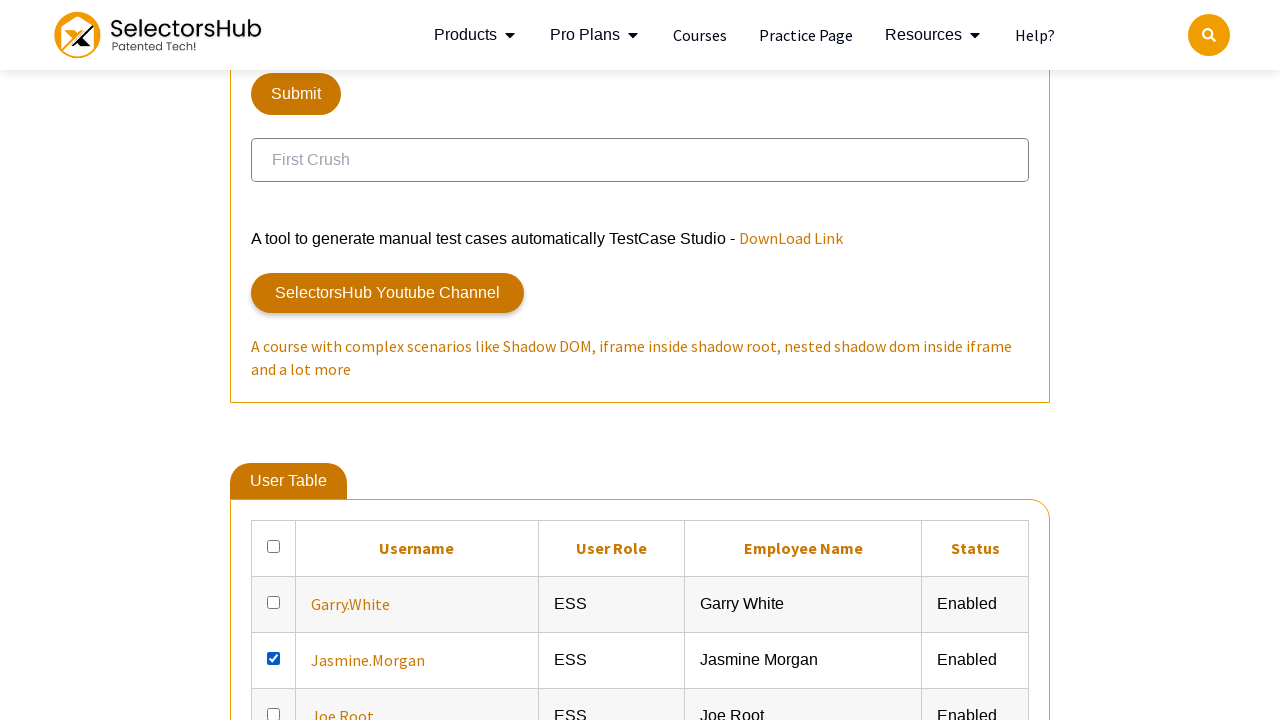

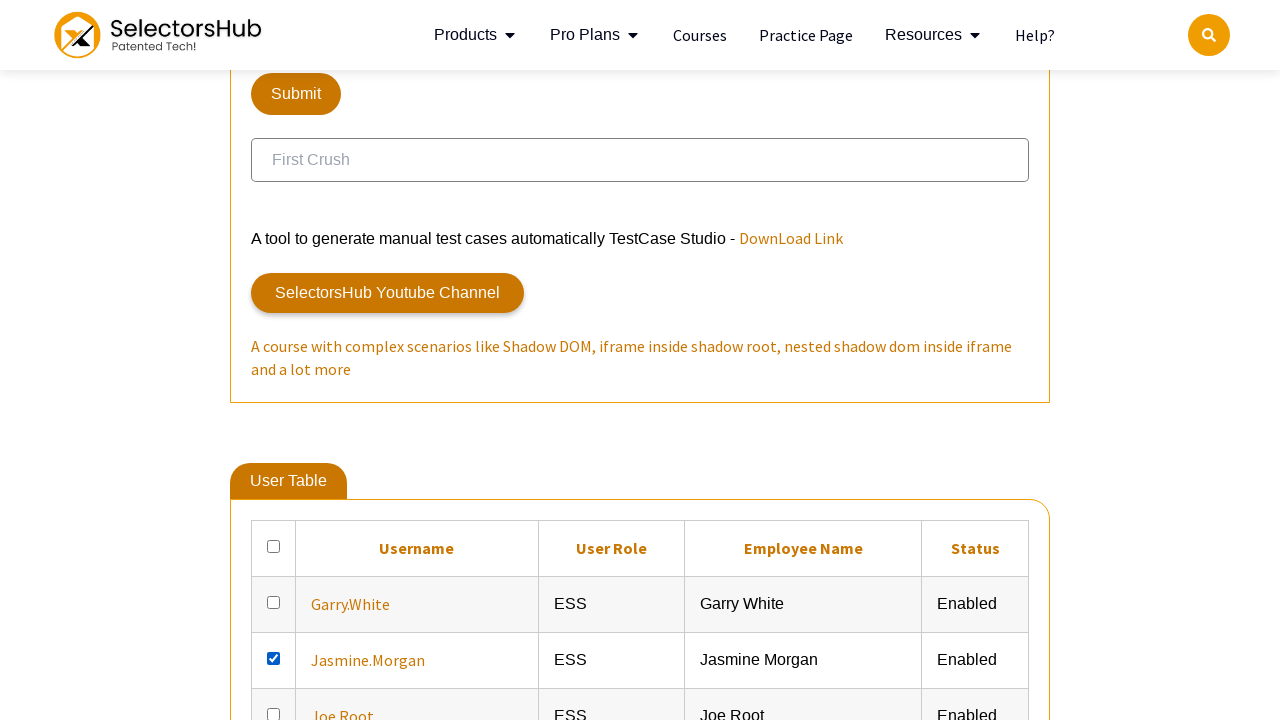